Tests checkbox selection functionality by verifying a checkbox's initial state, clicking it, and confirming it becomes selected.

Starting URL: https://naveenautomationlabs.com/opencart/index.php?route=account/register

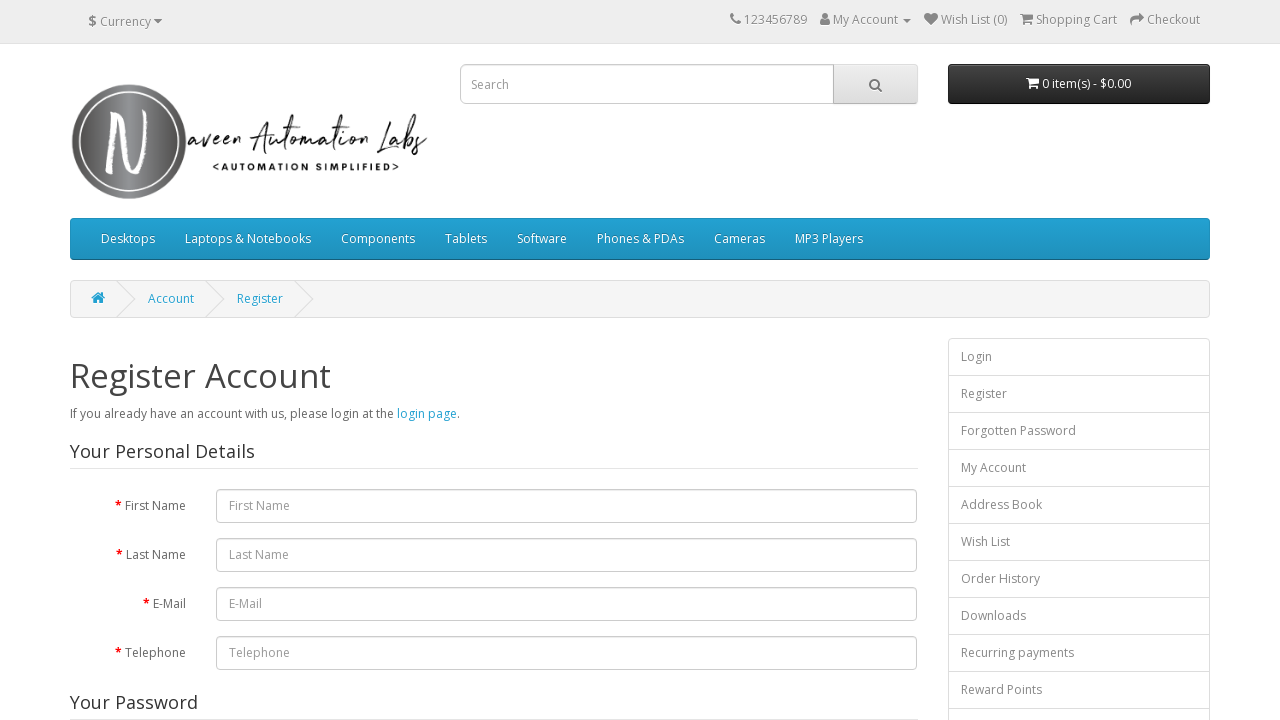

Located the agree checkbox element
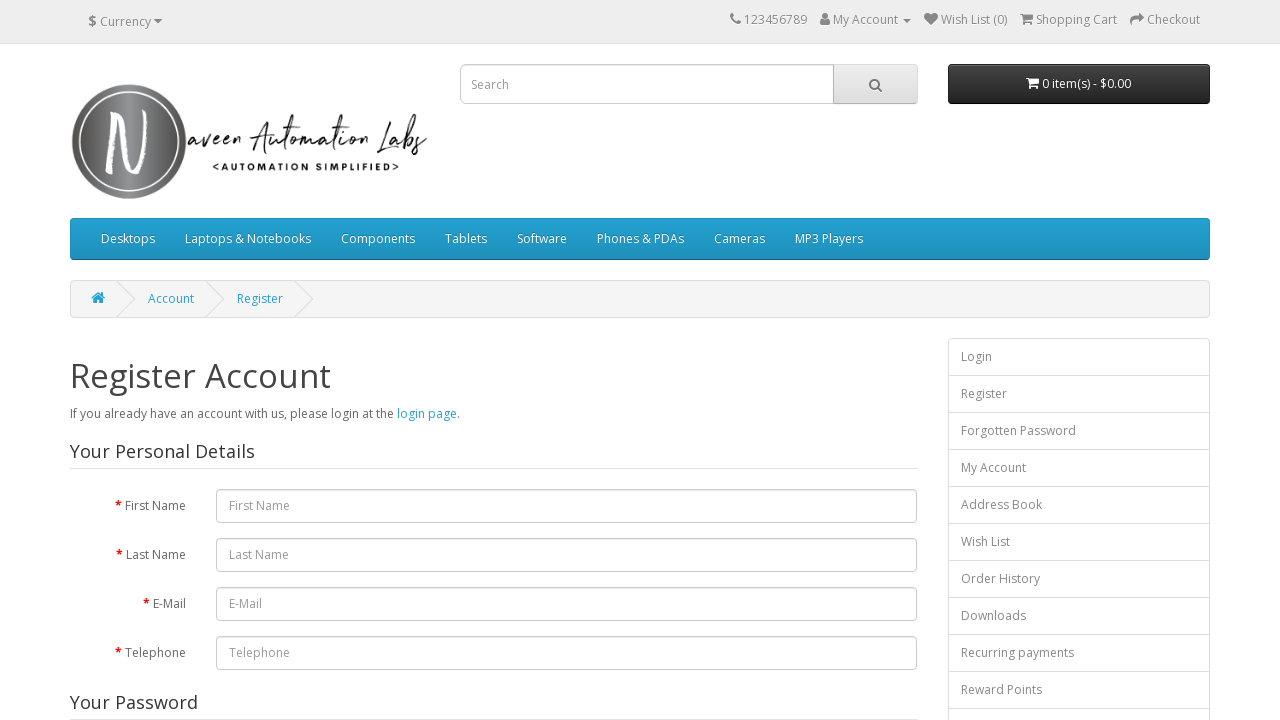

Checked initial state of checkbox - not selected
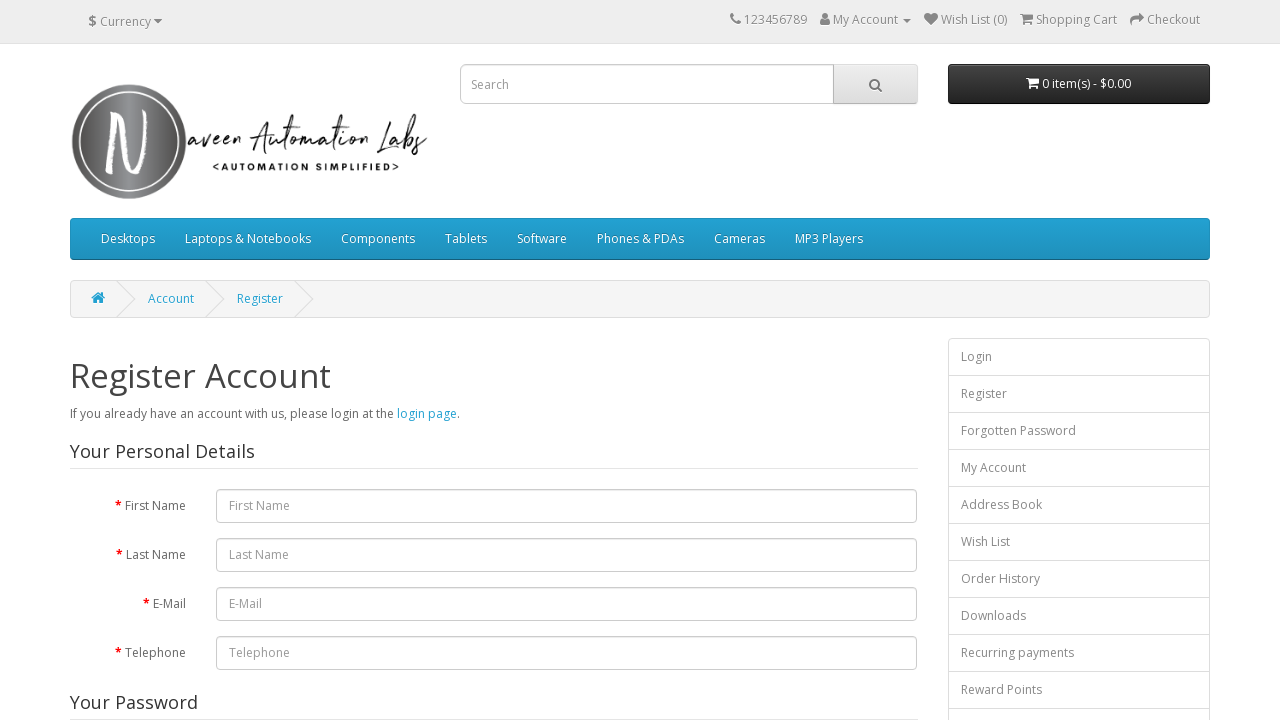

Clicked the agree checkbox at (825, 424) on input[name='agree']
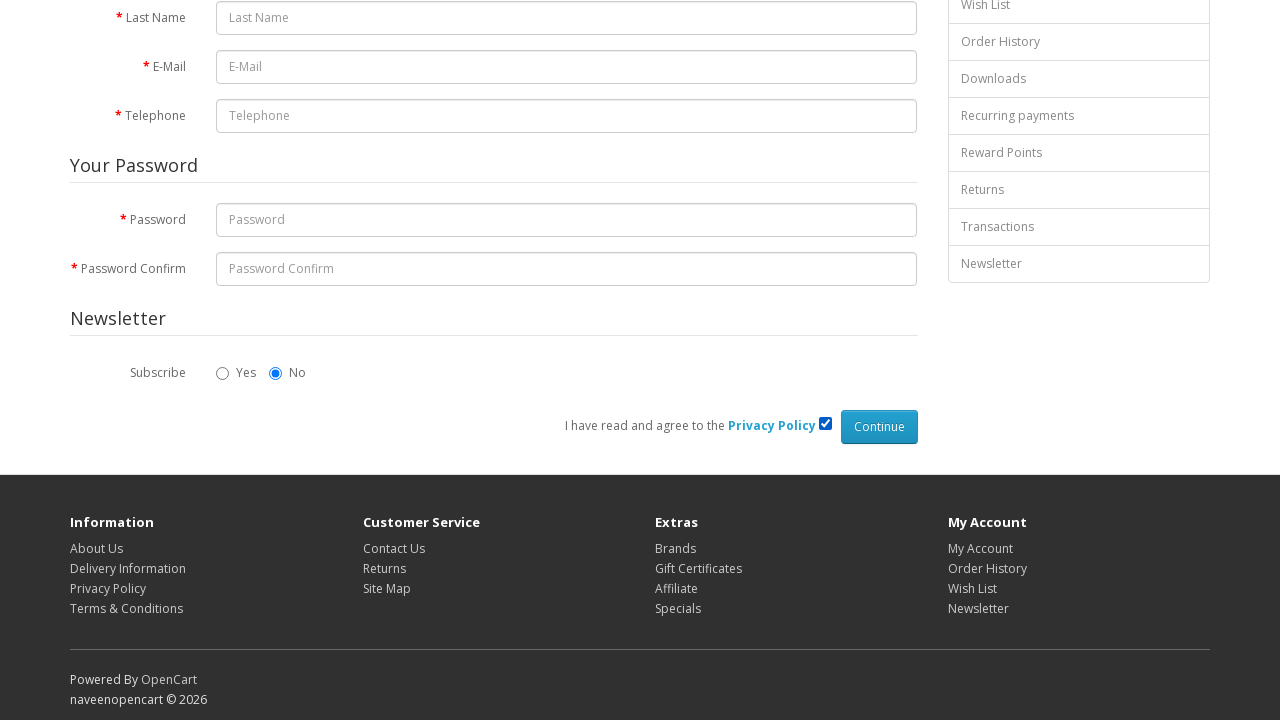

Verified checkbox is now selected after clicking
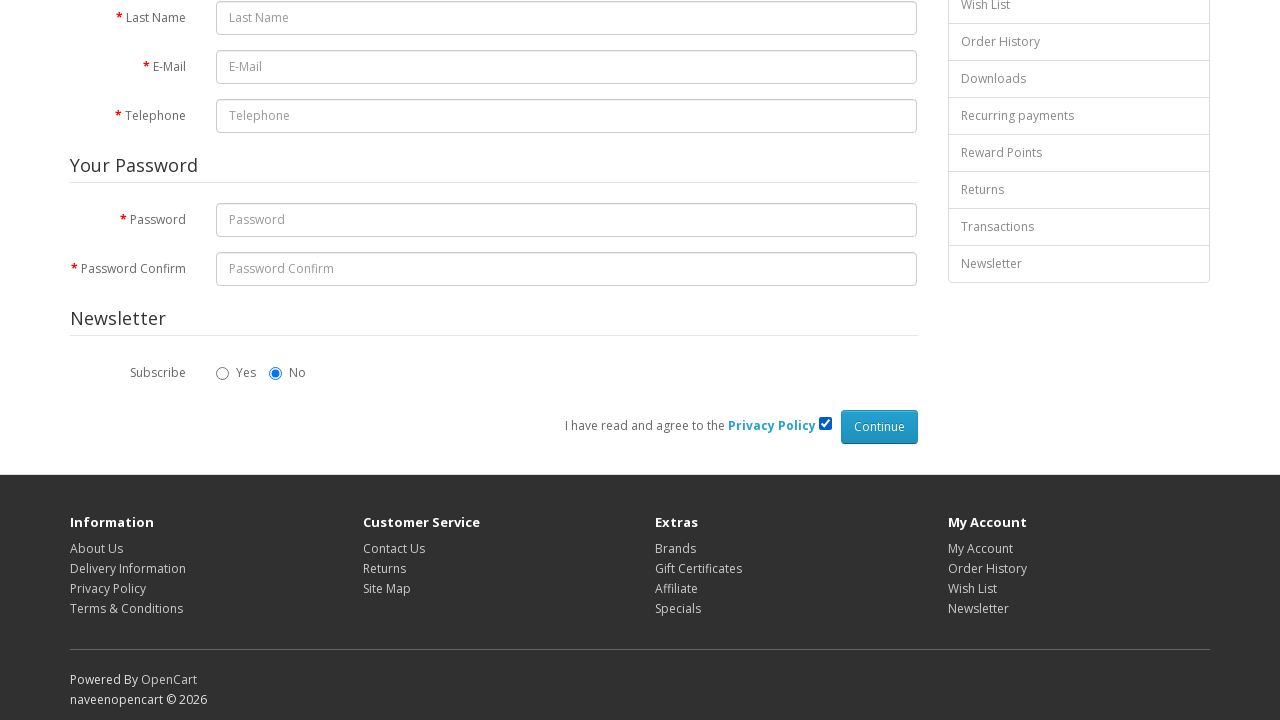

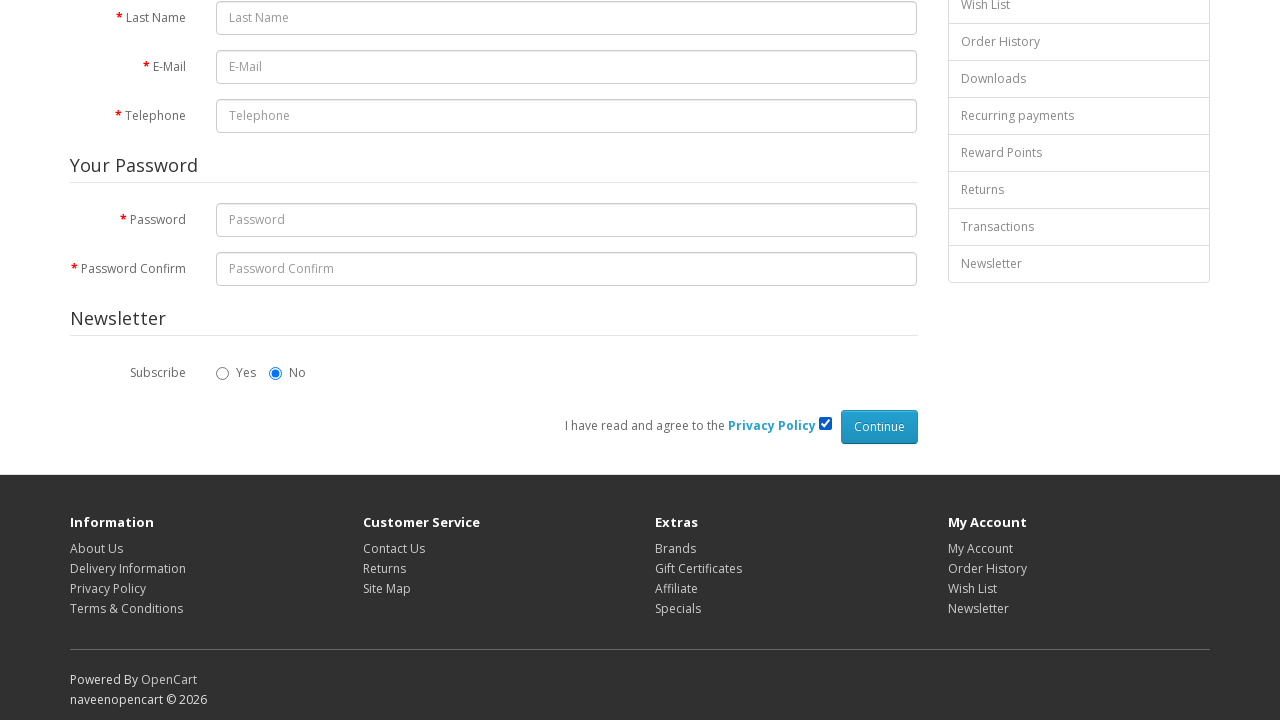